Verifies the Standard Suite button is displayed and clicking it navigates to the correct room details page

Starting URL: https://ancabota09.wixsite.com/intern

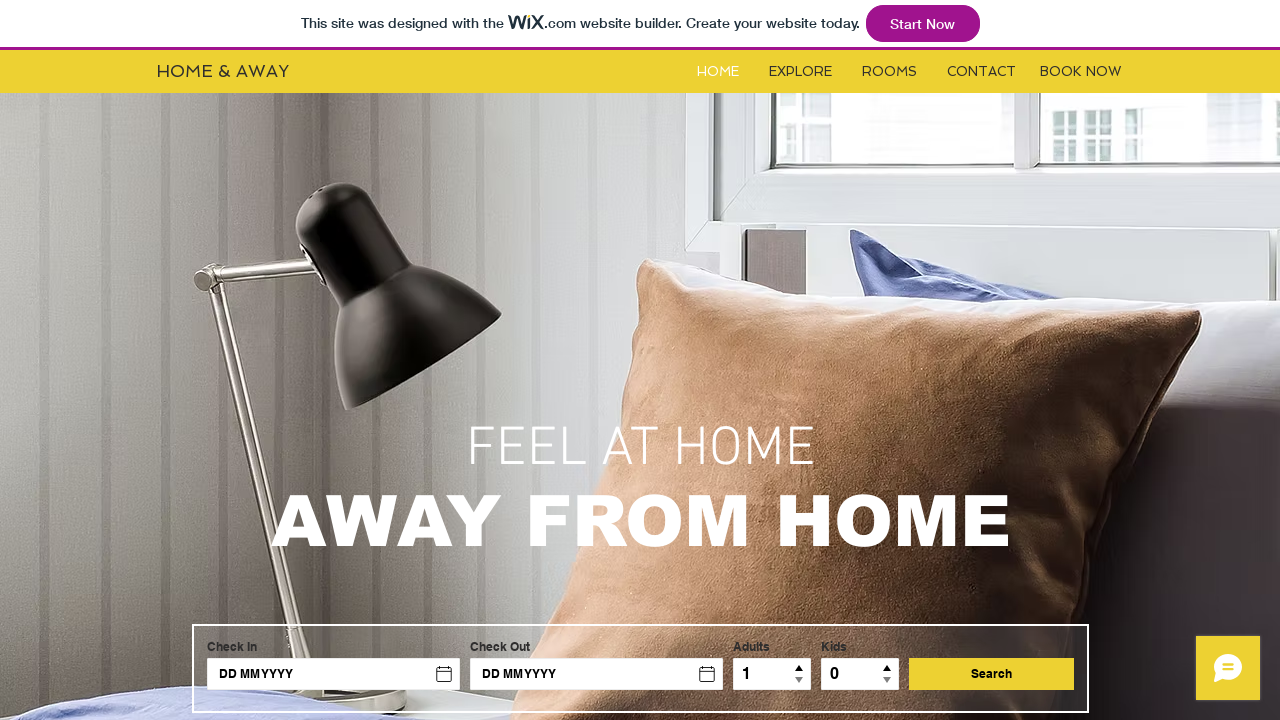

Clicked on Rooms button at (890, 72) on #i6kl732v2label
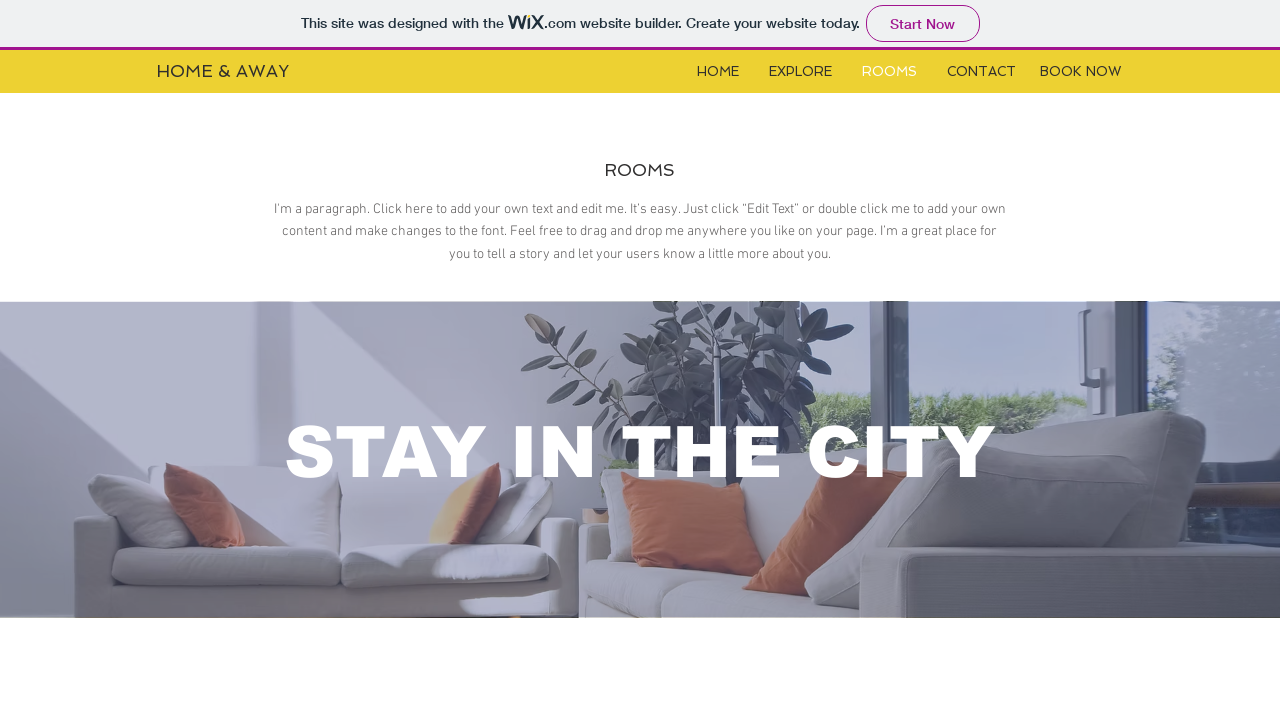

Located iframe for room content
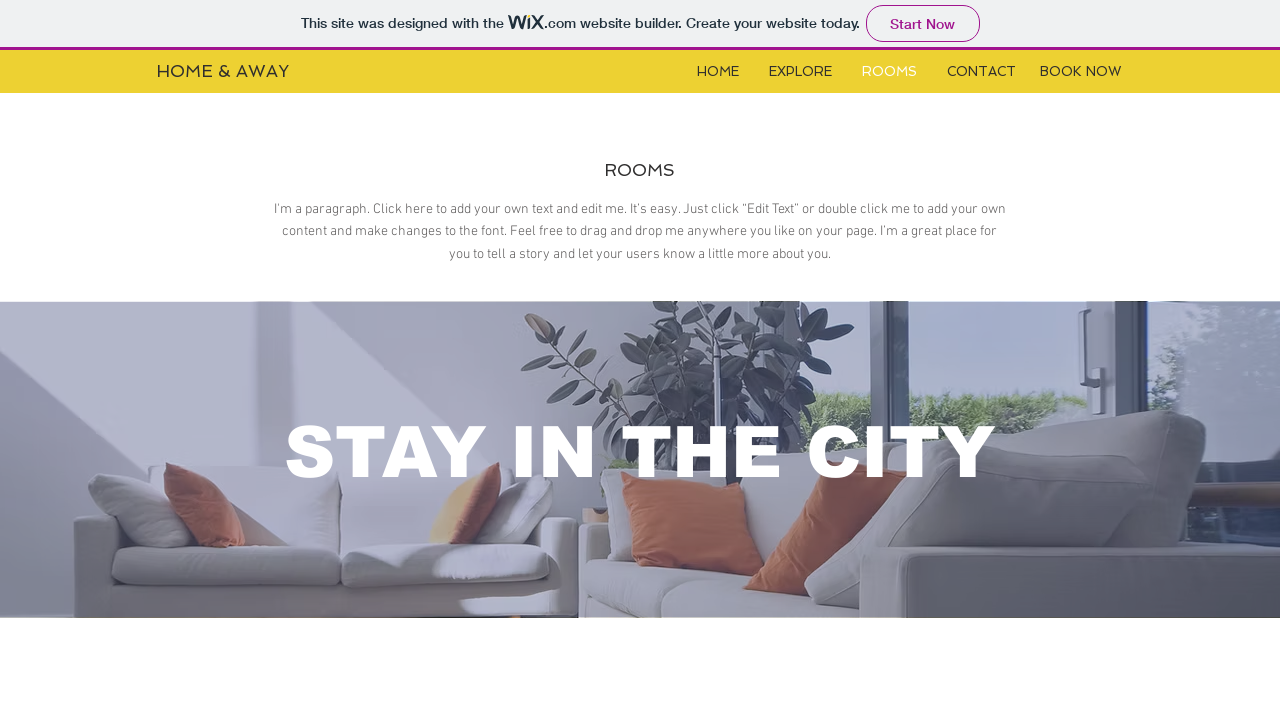

Located Standard Suite button in iframe
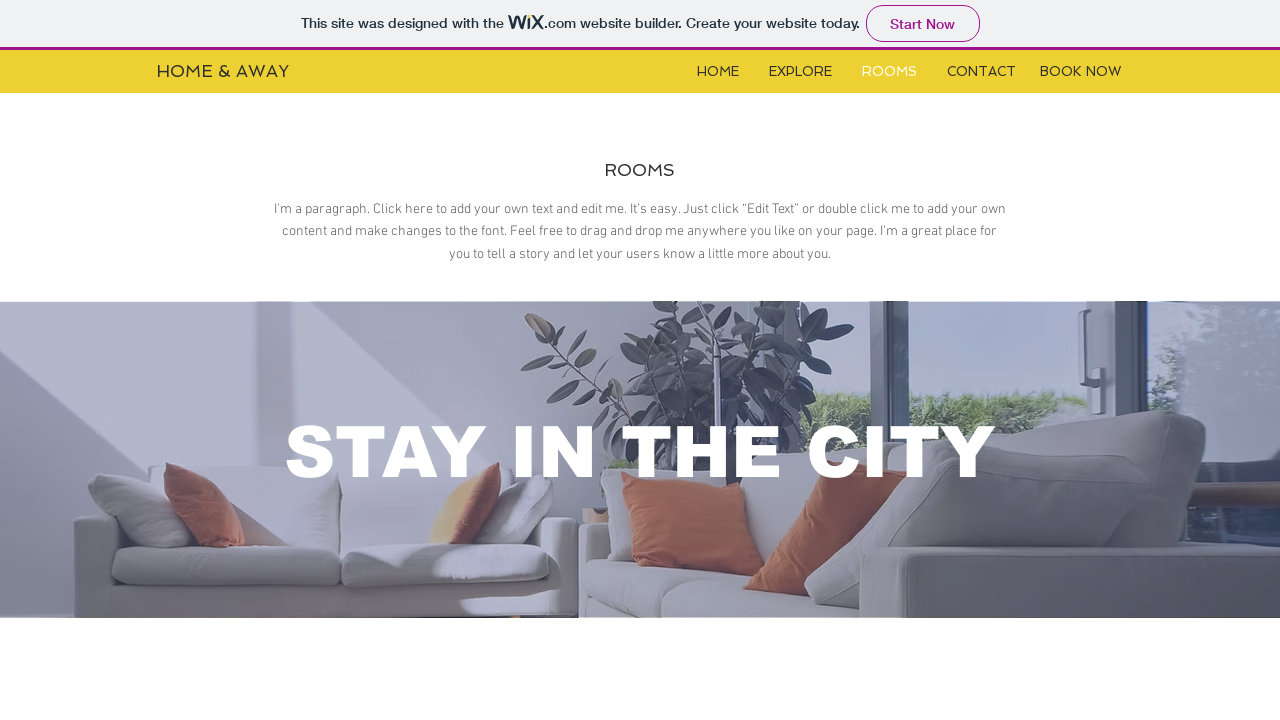

Standard Suite button became visible
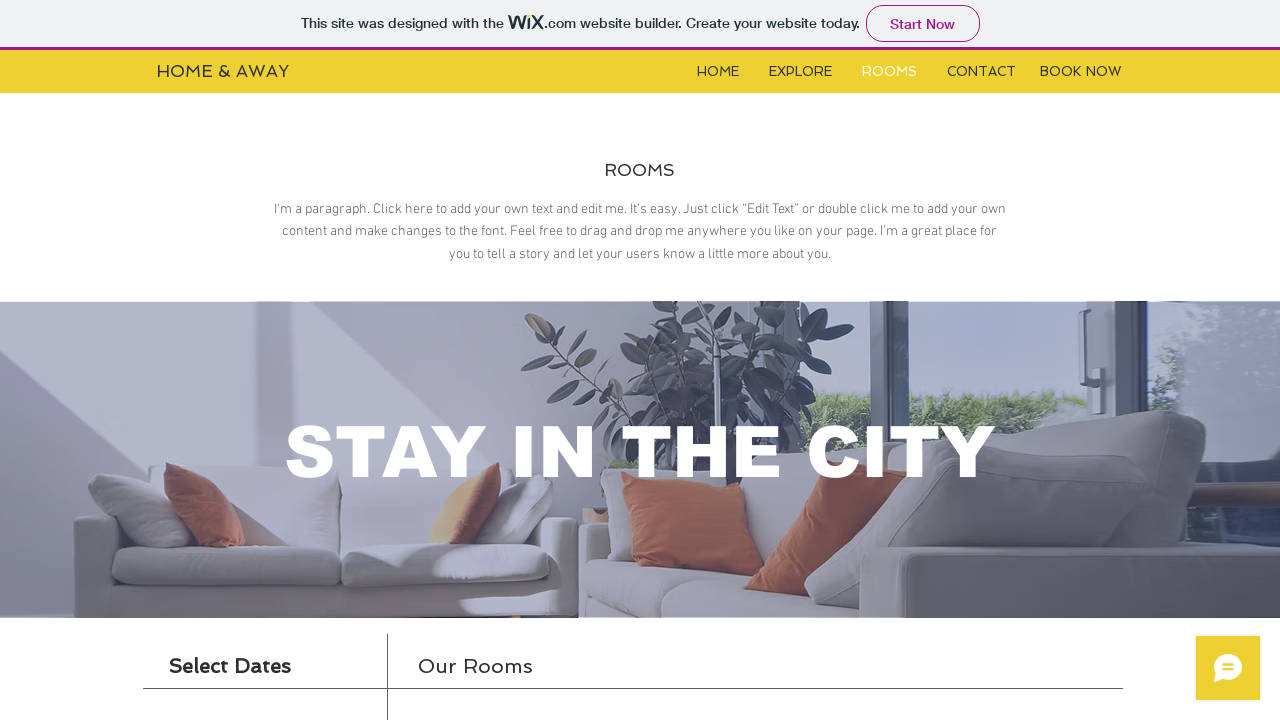

Clicked on Standard Suite button at (1034, 360) on xpath=//*[@id='i6klgqap_0']/iframe >> internal:control=enter-frame >> xpath=//*[
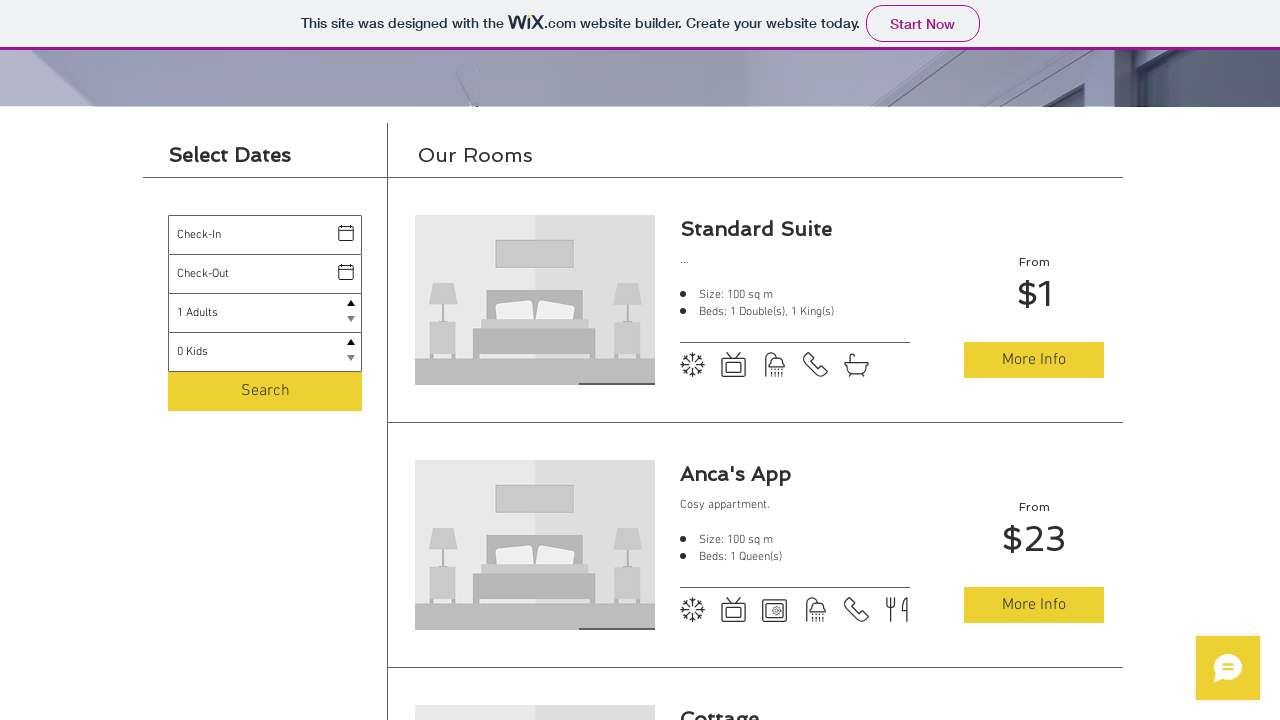

Successfully navigated to Standard Suite room details page
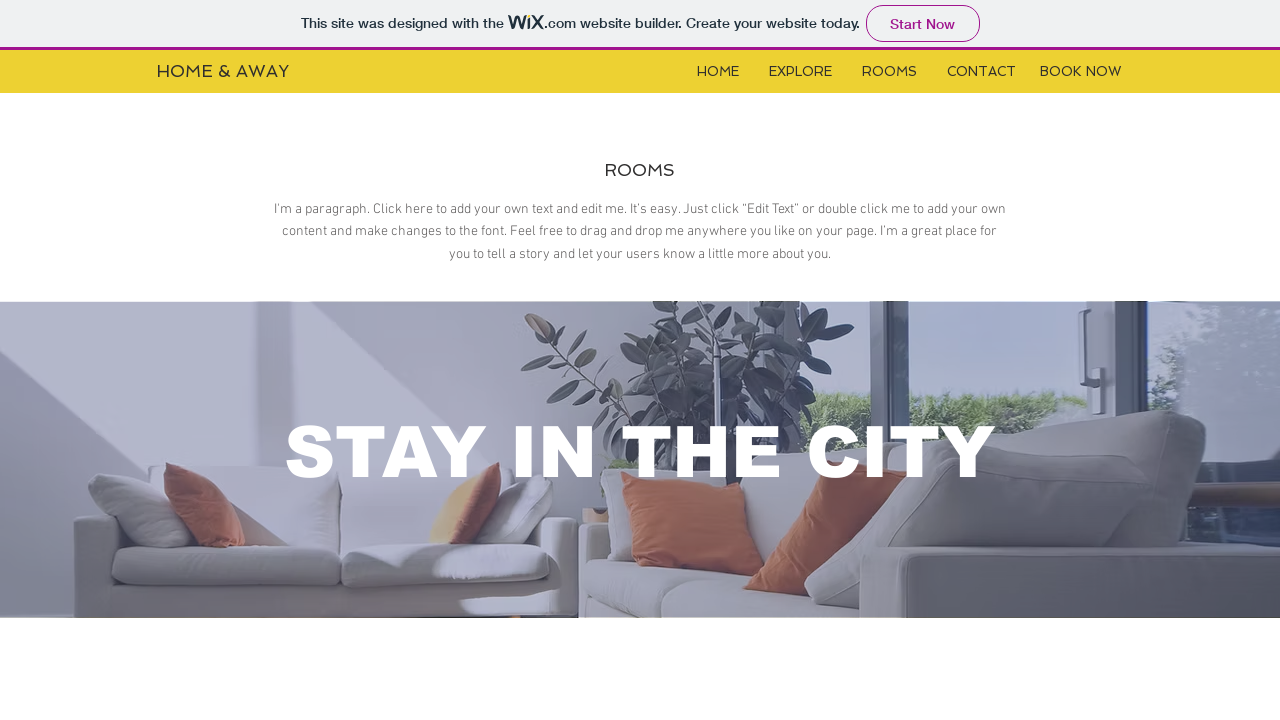

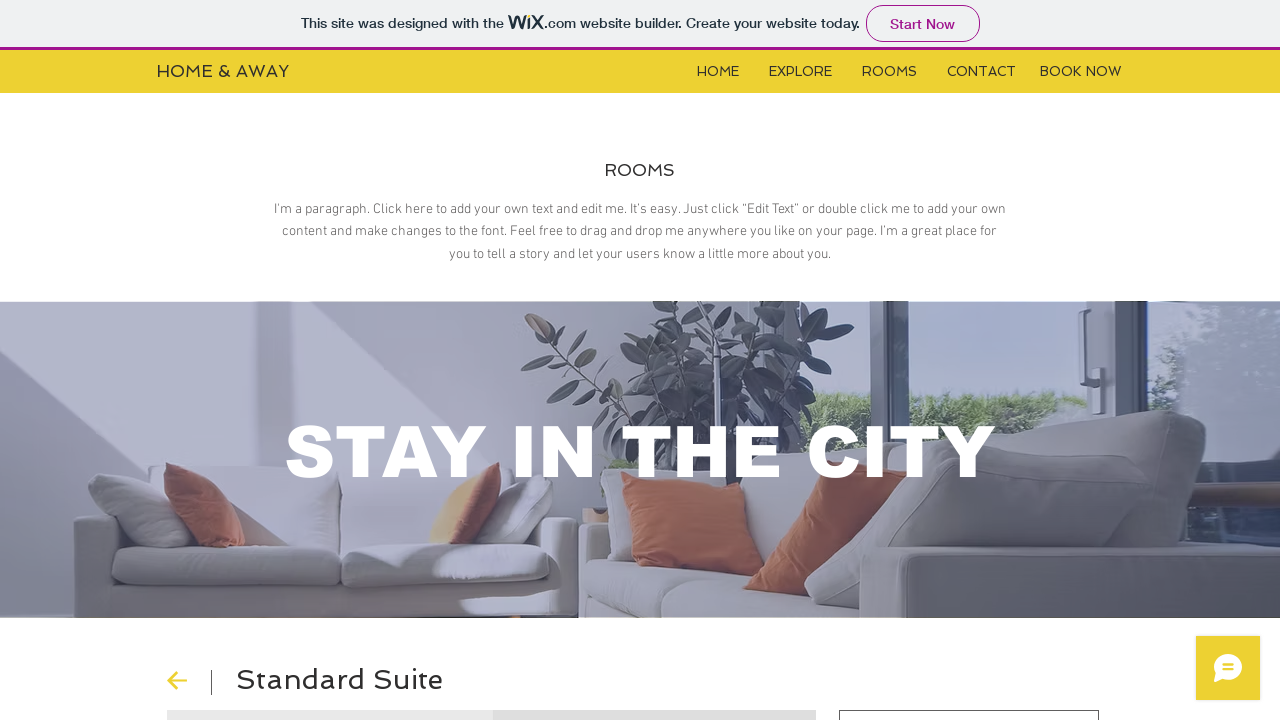